Tests hover menu functionality by hovering over an element, revealing a submenu, and clicking on the "Top" option

Starting URL: https://rahulshettyacademy.com/AutomationPractice/

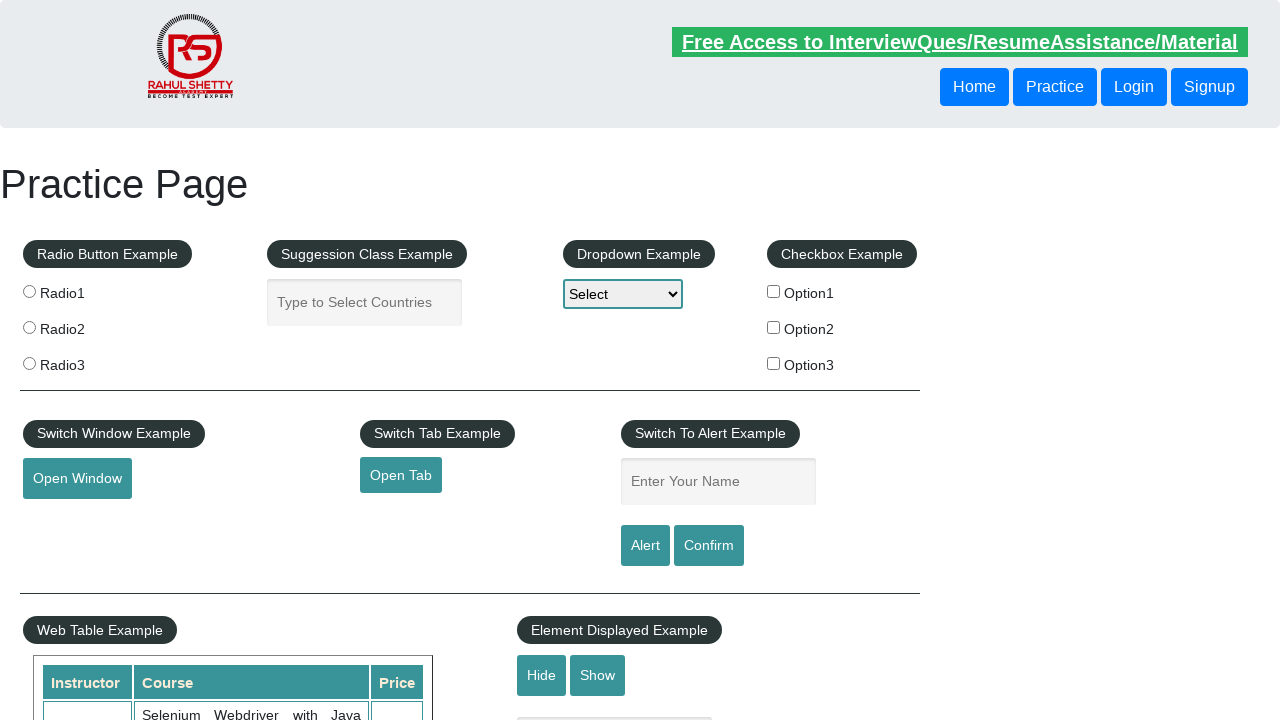

Scrolled mousehover element into view
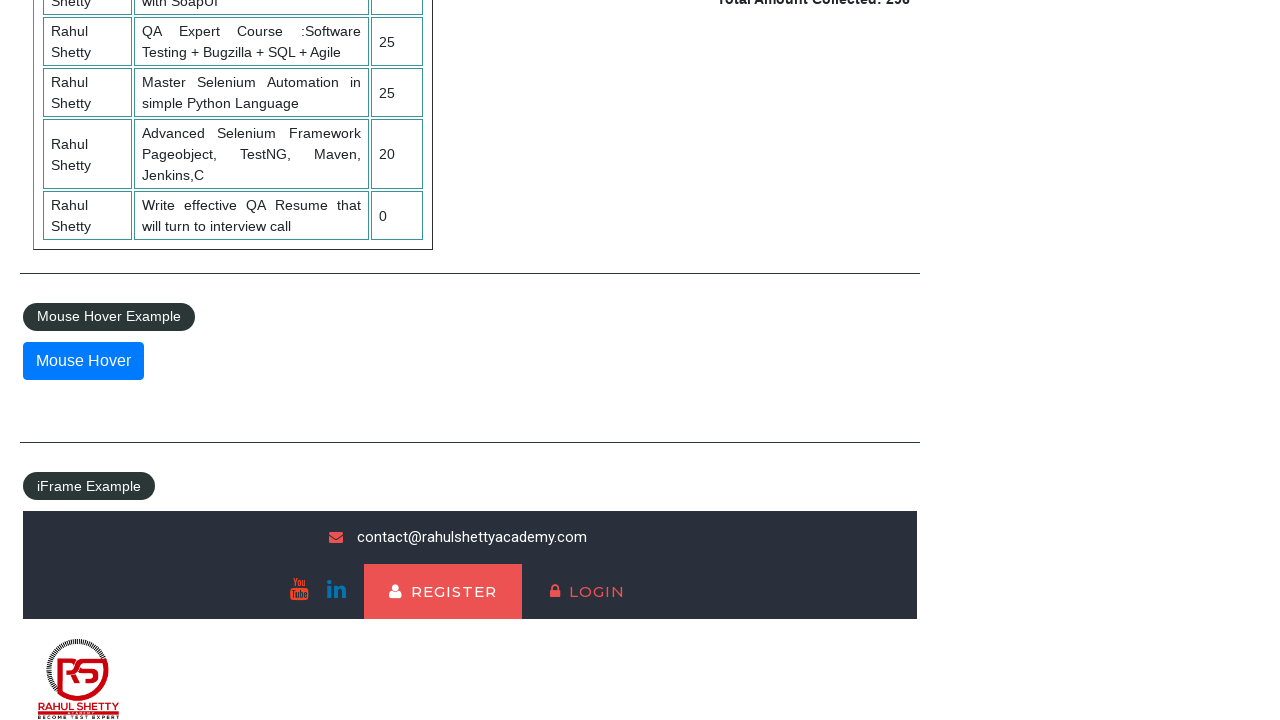

Hovered over mousehover element to reveal submenu at (83, 361) on #mousehover
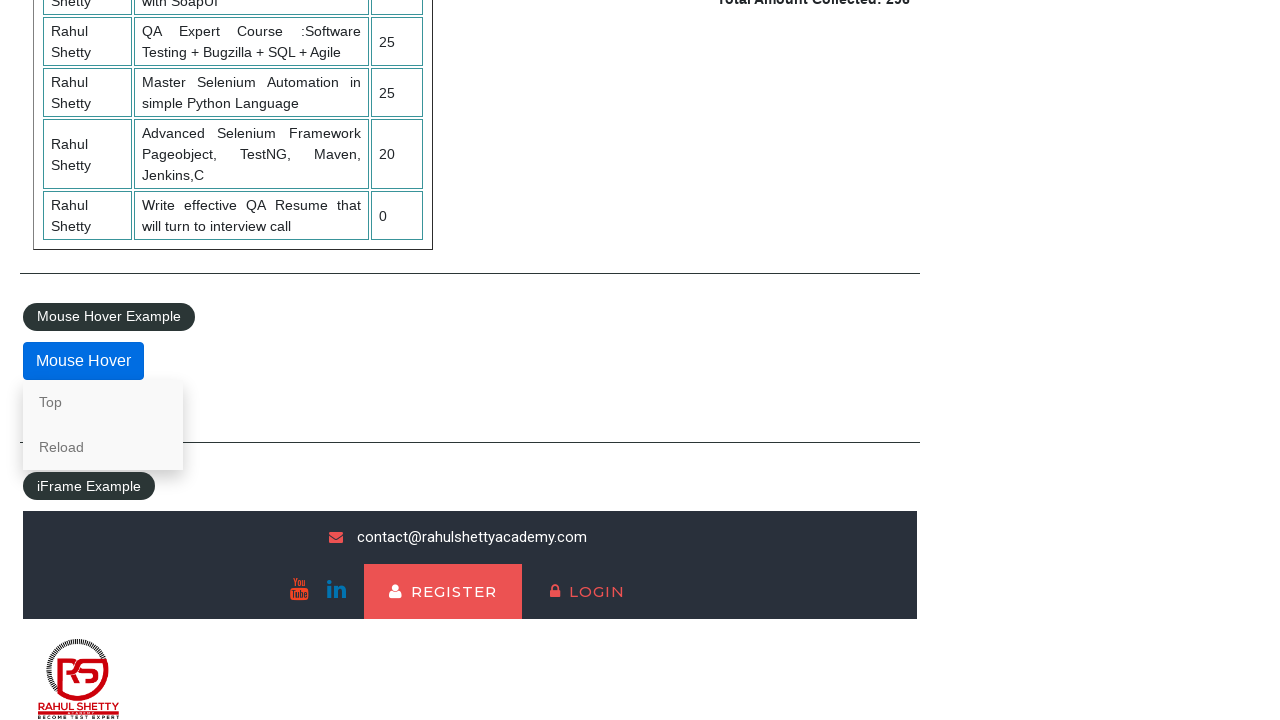

Clicked on mousehover element at (83, 361) on #mousehover
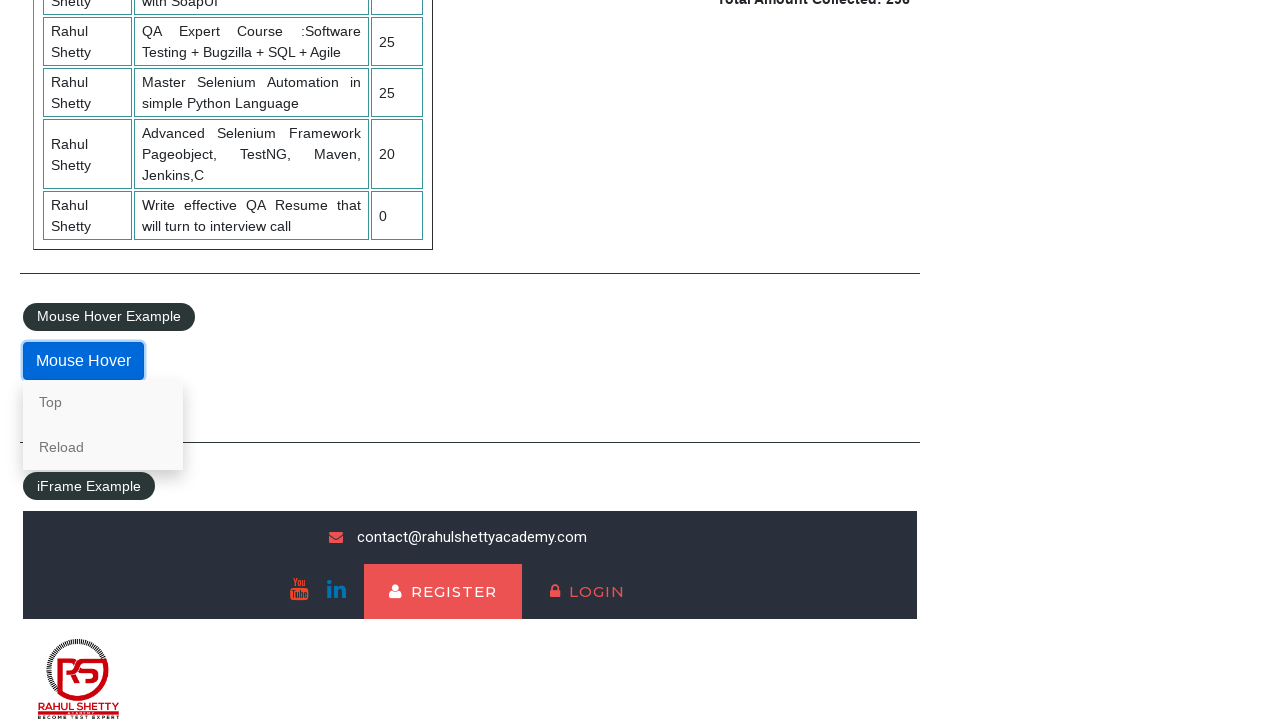

Clicked on 'Top' option in the submenu at (103, 402) on xpath=//a[contains(text(),'Top')]
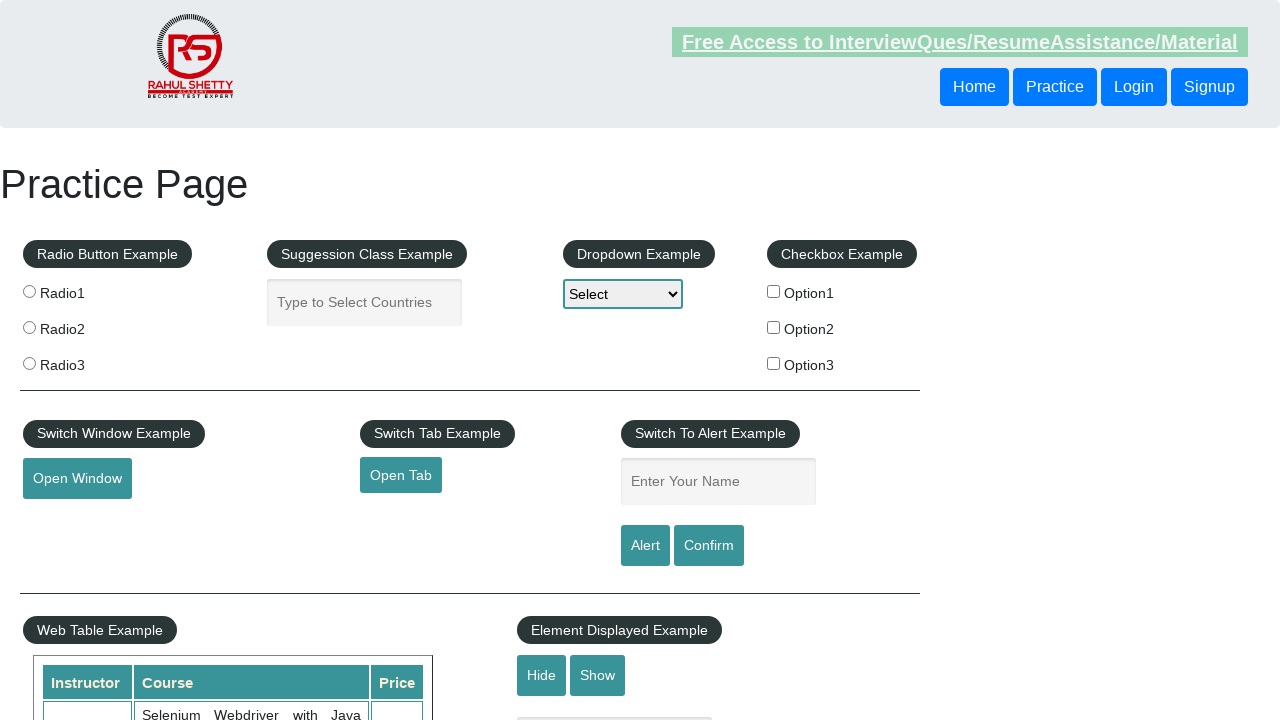

Verified navigation to 'top' section by checking URL
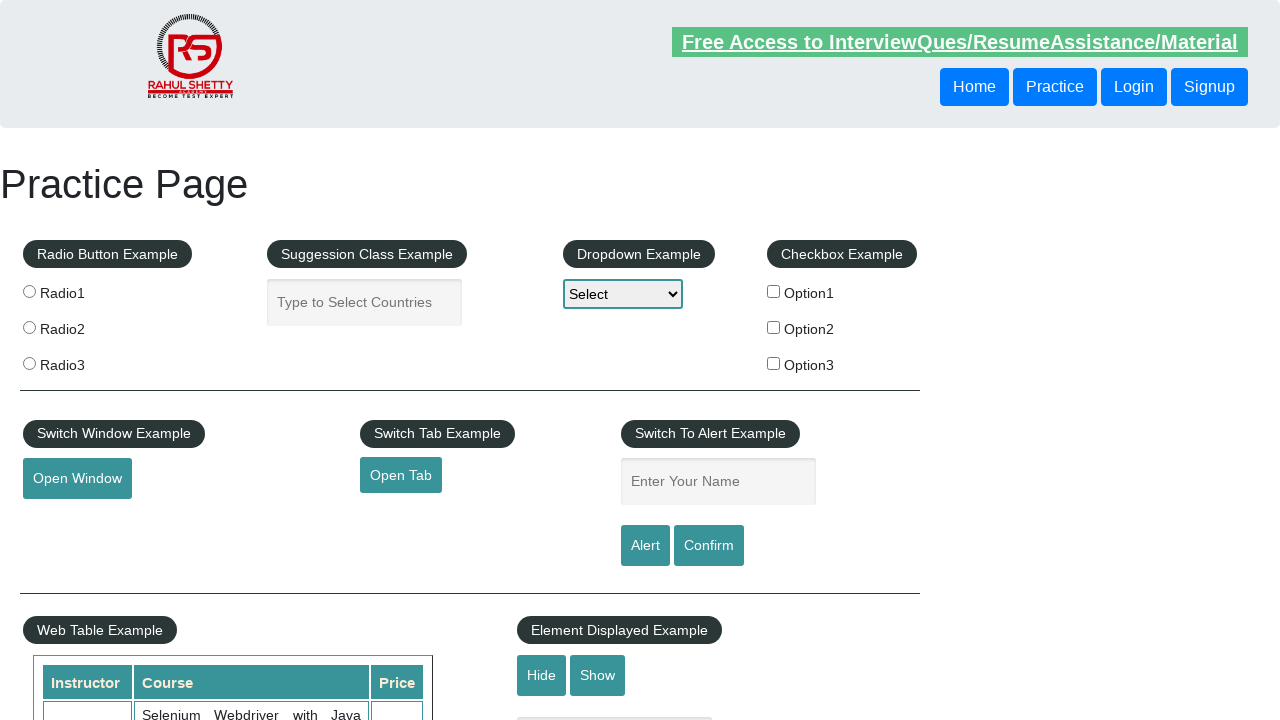

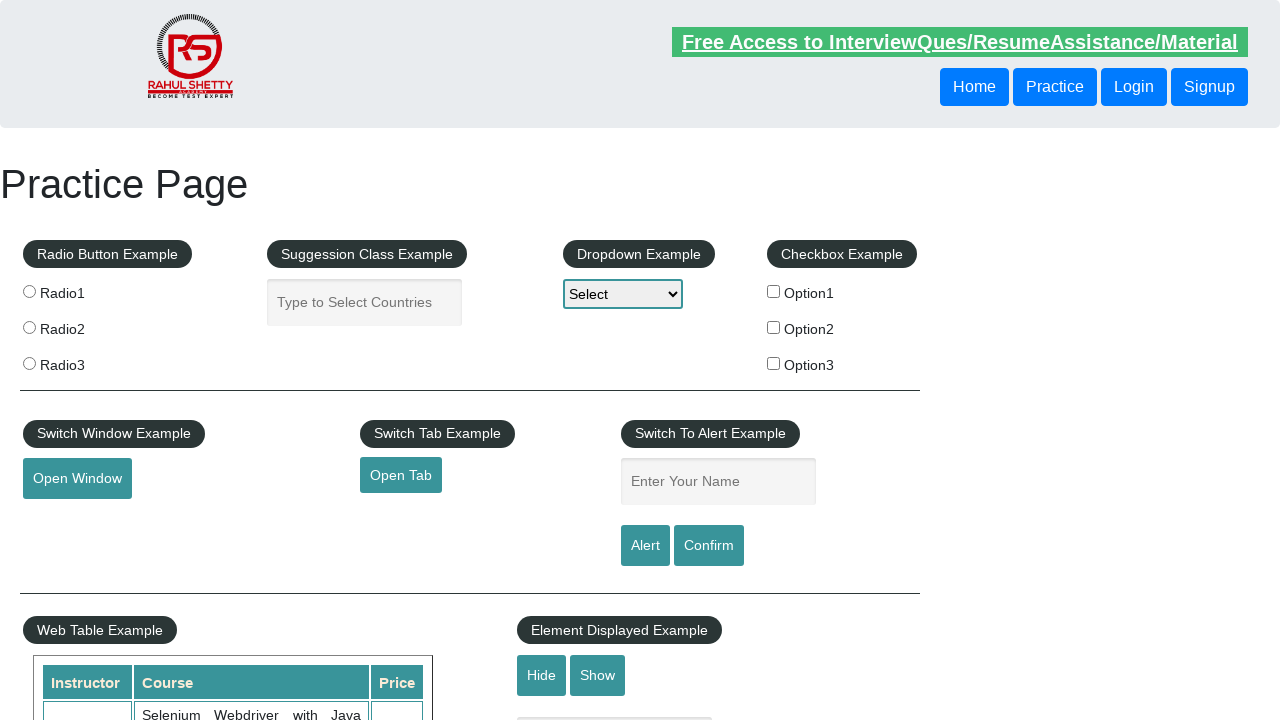